Tests clicking a button with non-breaking space in its text

Starting URL: http://www.uitestingplayground.com/nbsp

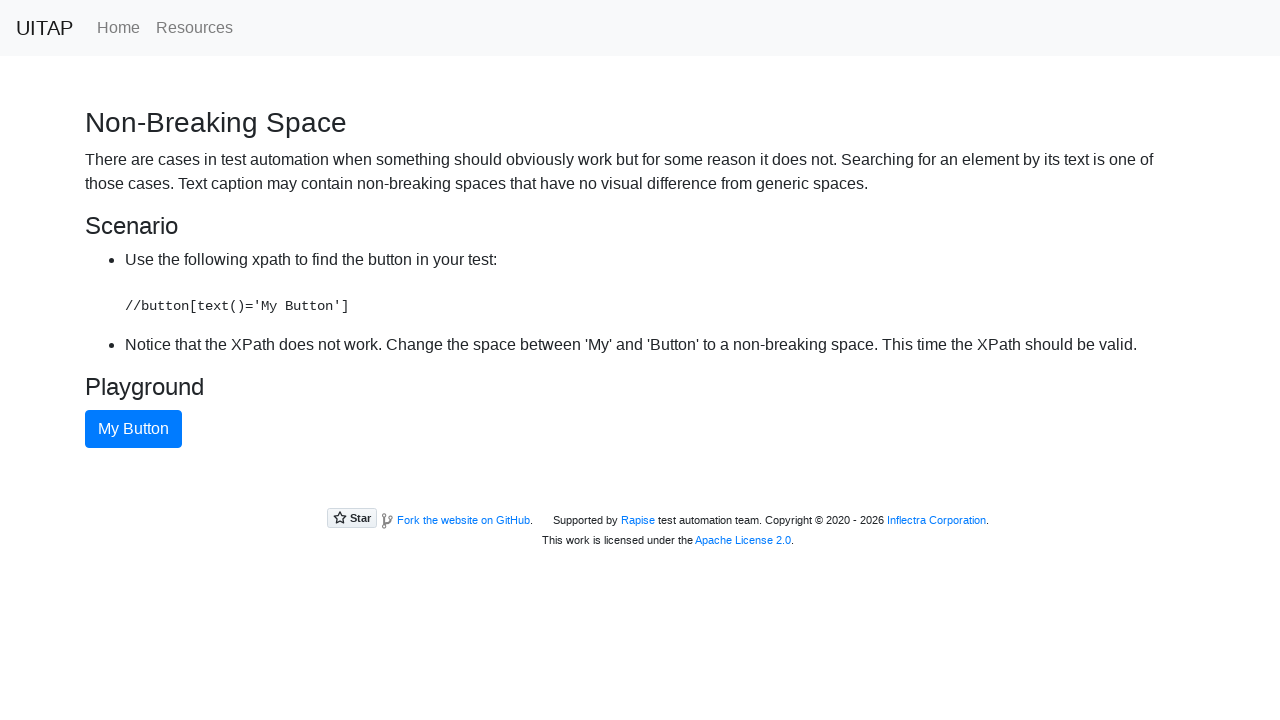

Navigated to non-breaking space test page
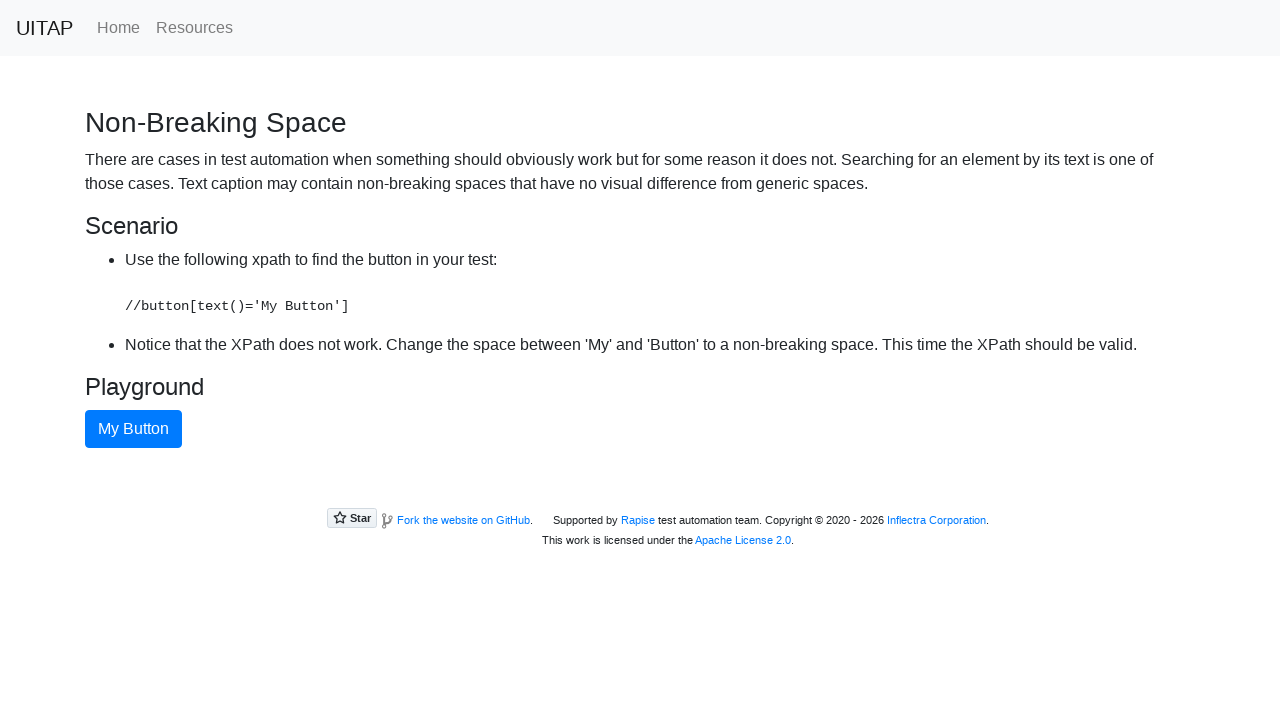

Clicked button with non-breaking space in its text at (134, 429) on button:has-text("My Button")
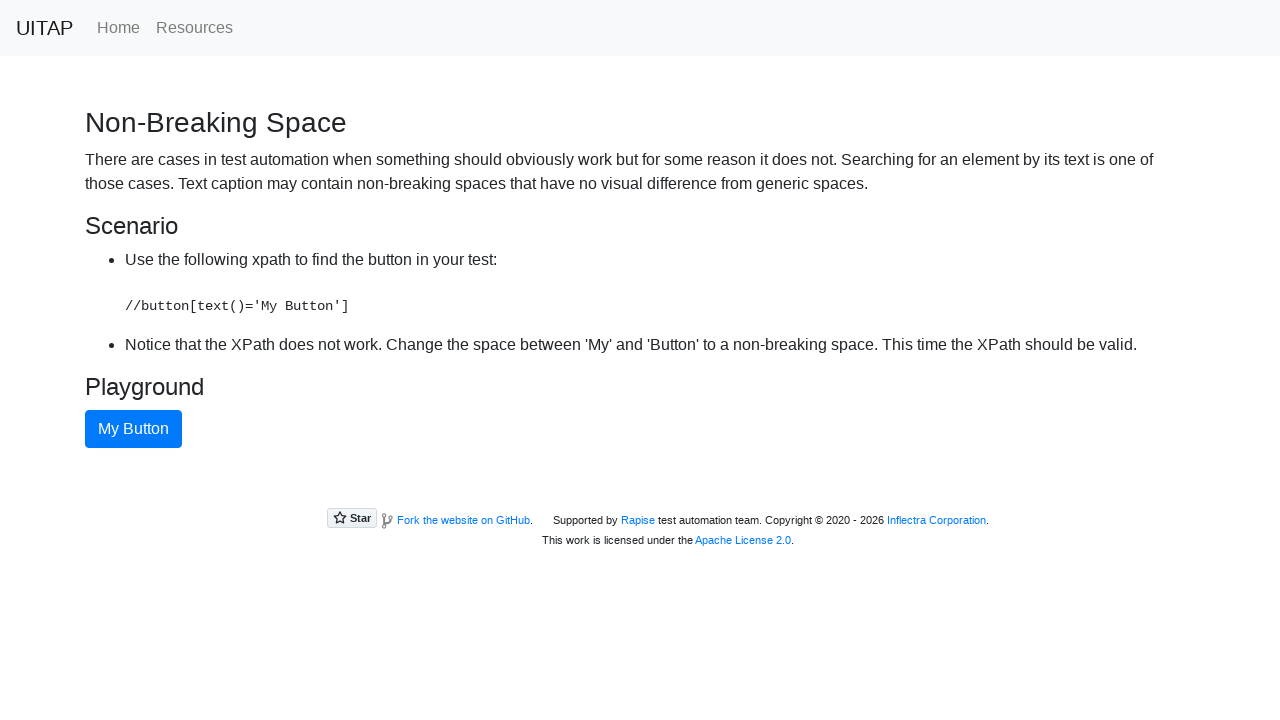

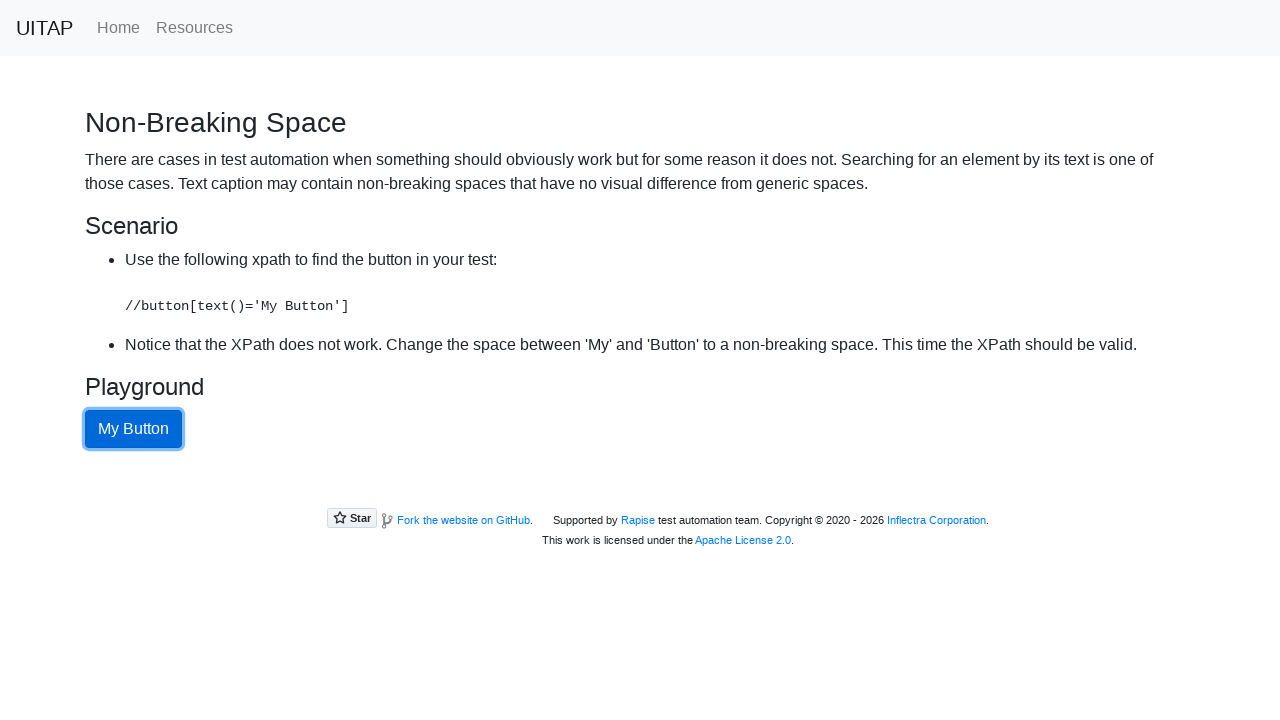